Tests table sorting functionality by clicking a column header, then navigates through paginated results to find a specific item (Mango).

Starting URL: https://rahulshettyacademy.com/seleniumPractise/#/offers

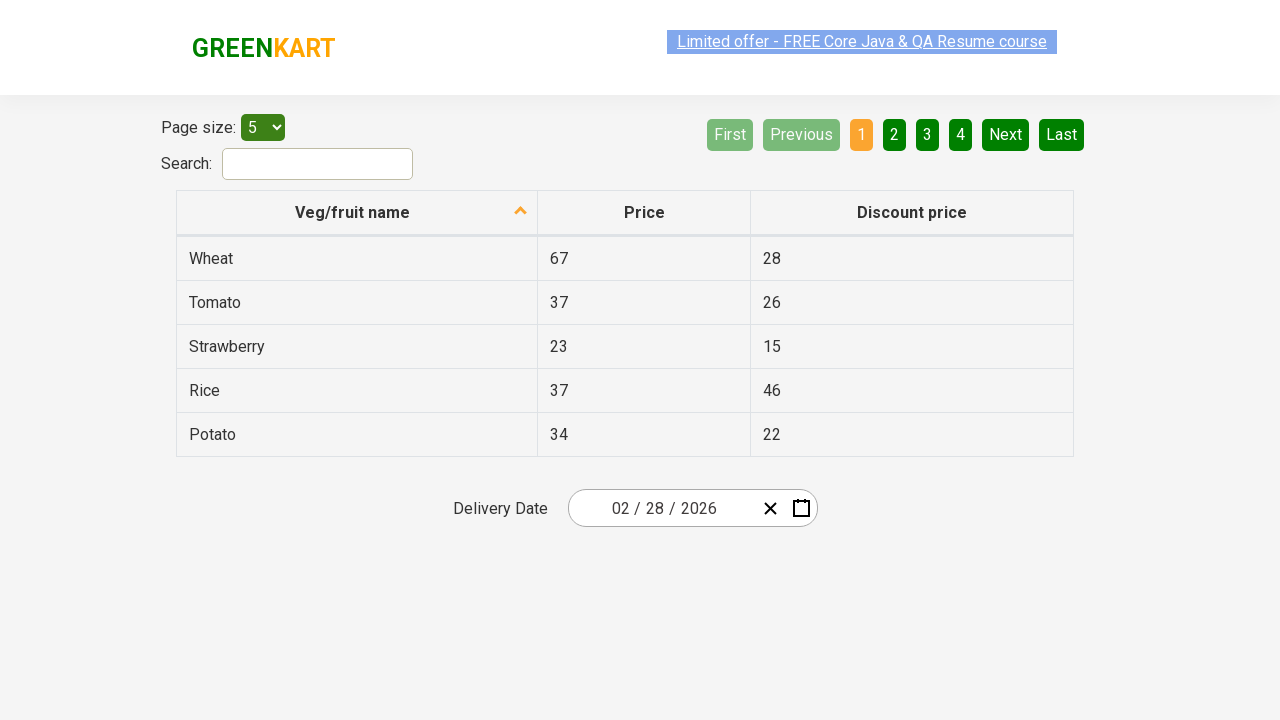

Clicked first column header to sort table at (357, 213) on xpath=//tr/th[1]
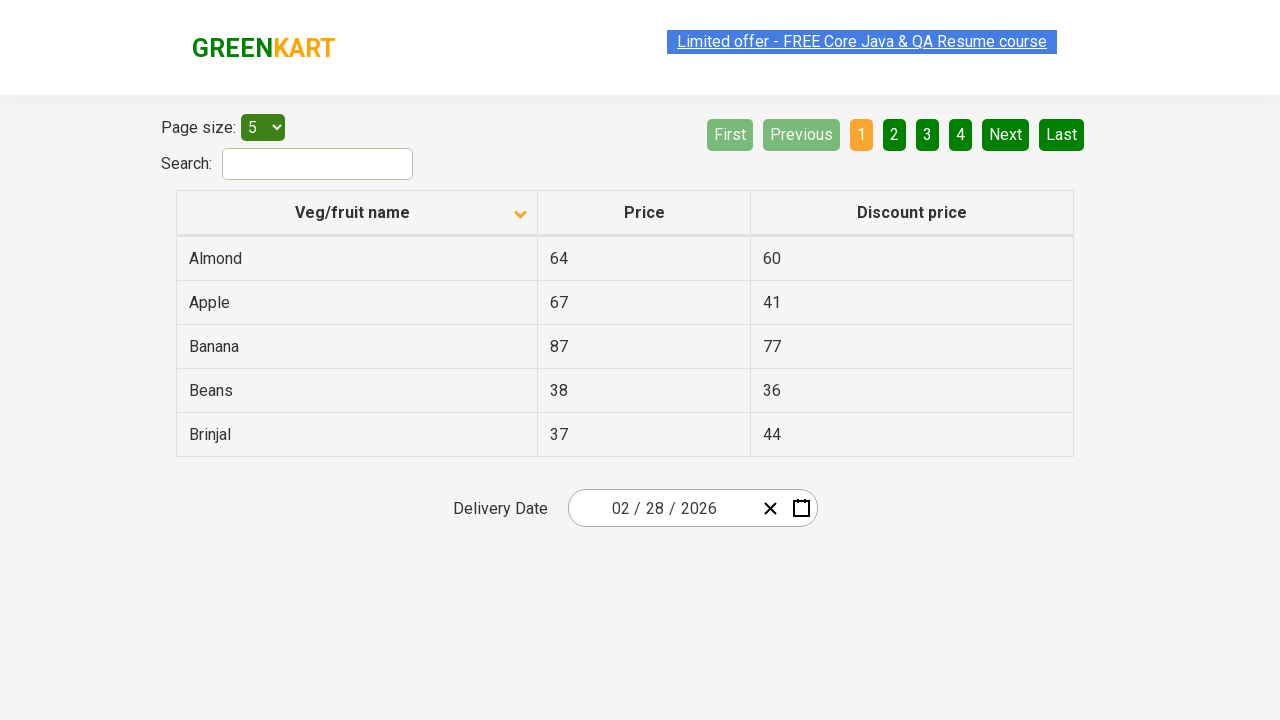

Table updated after sorting
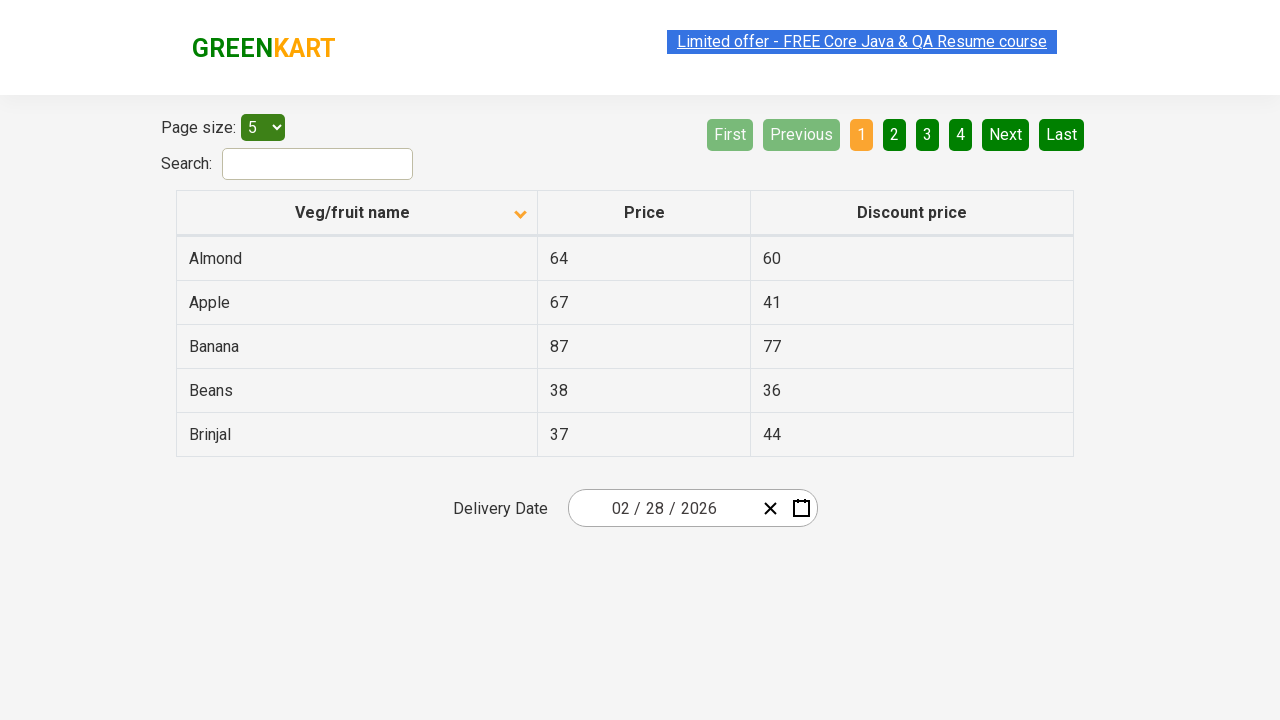

Checked current page for Mango item
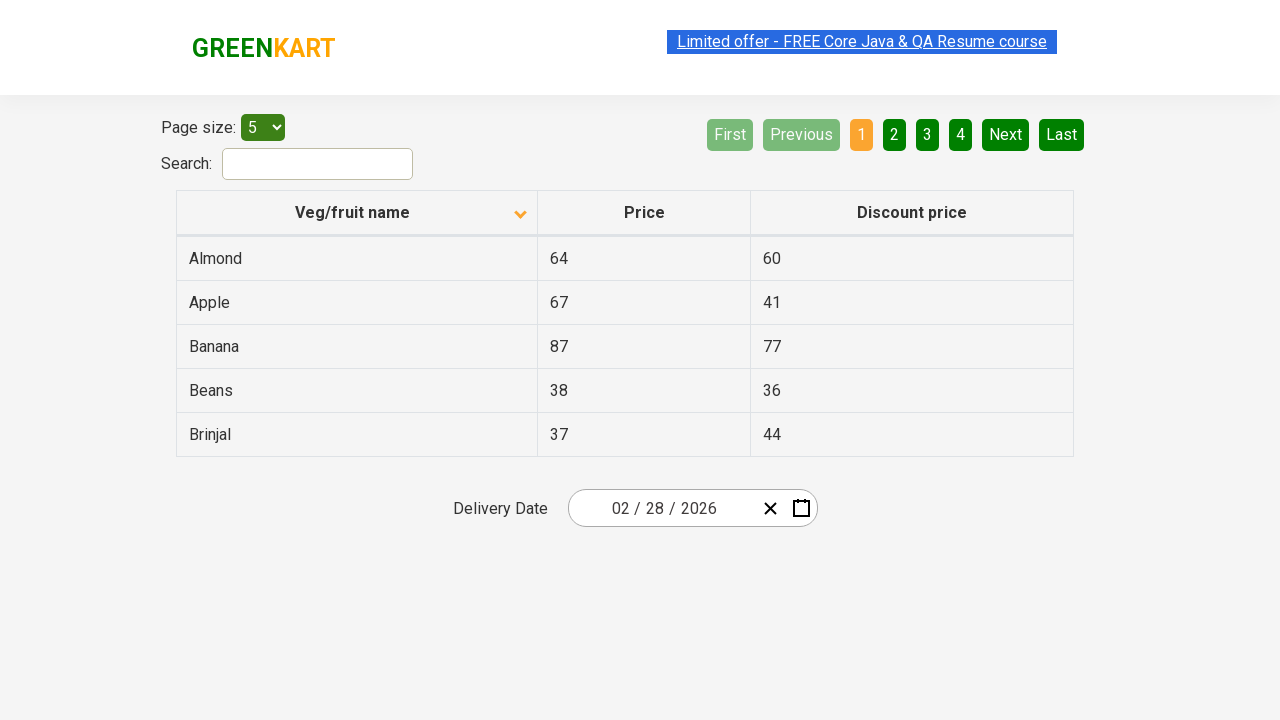

Clicked next page button to continue searching at (1006, 134) on [aria-label='Next']
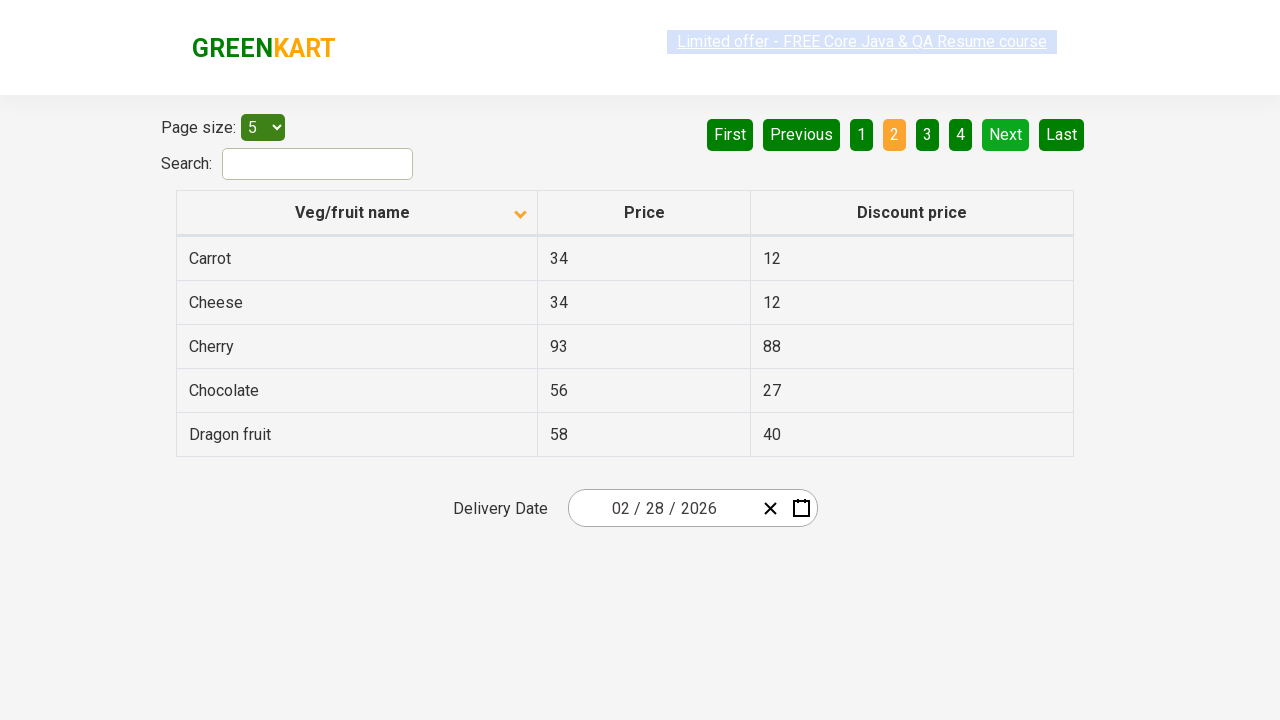

Waited for next page to load
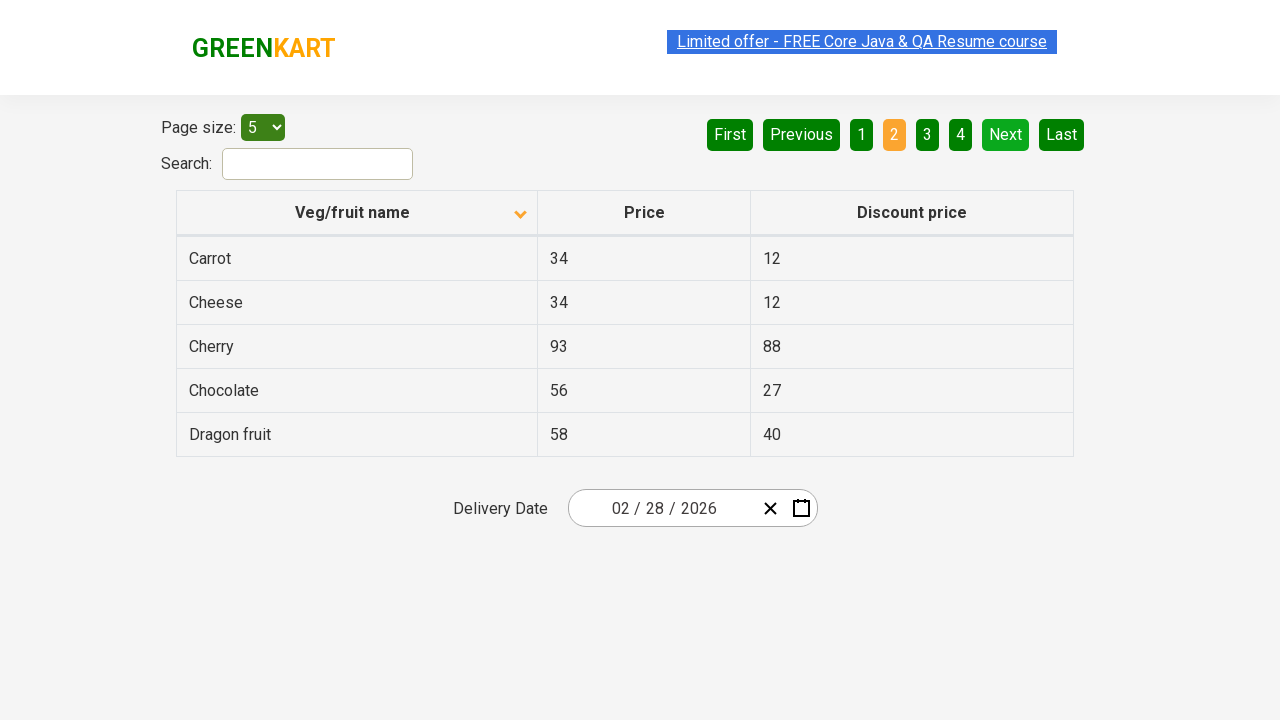

Checked current page for Mango item
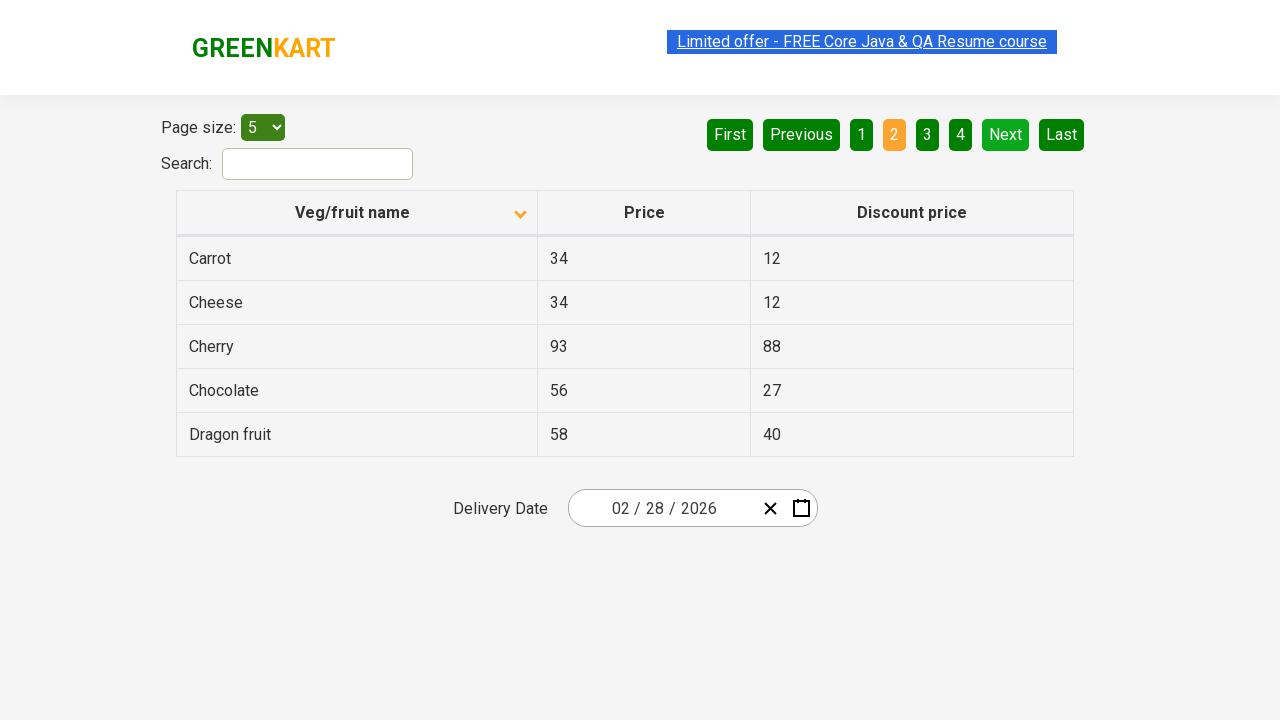

Clicked next page button to continue searching at (1006, 134) on [aria-label='Next']
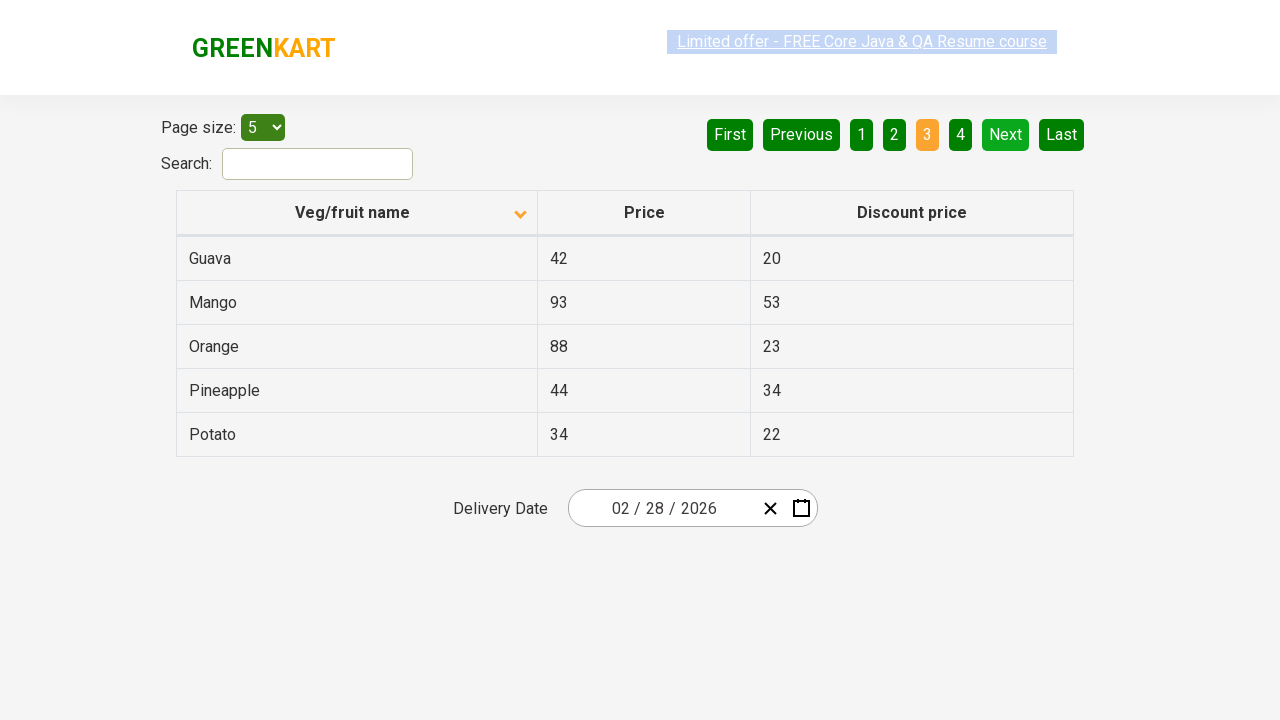

Waited for next page to load
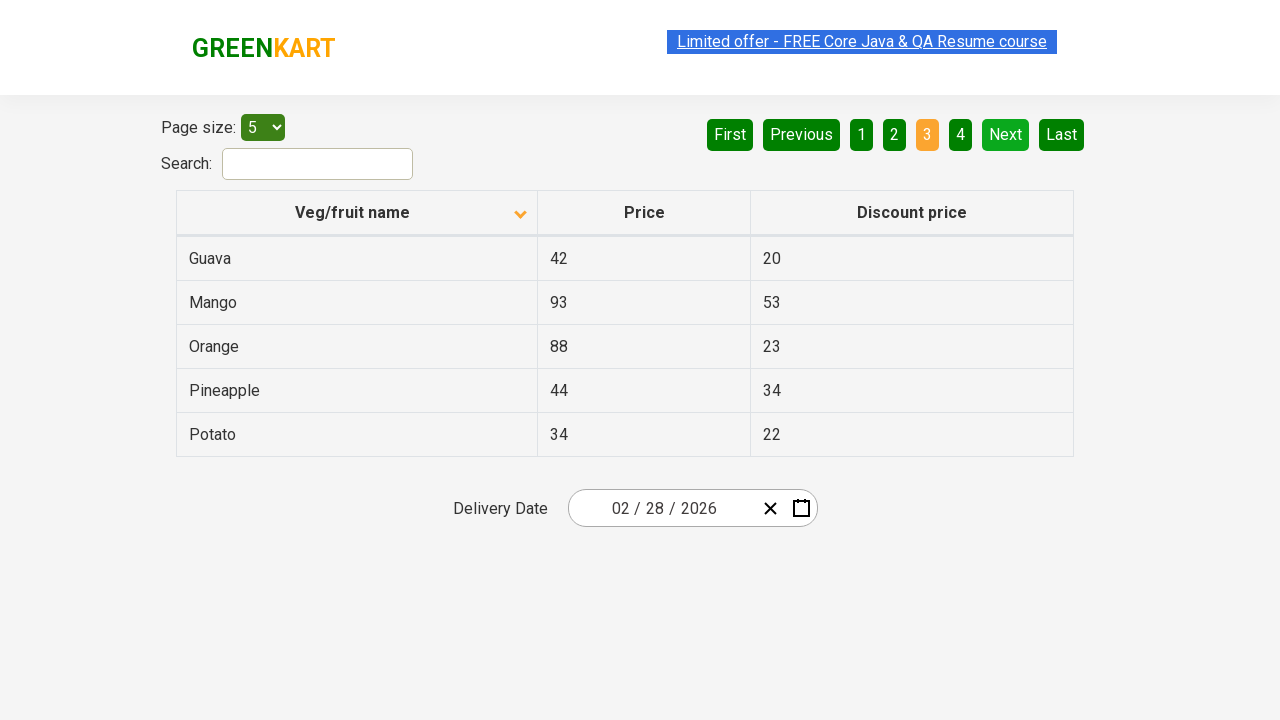

Checked current page for Mango item
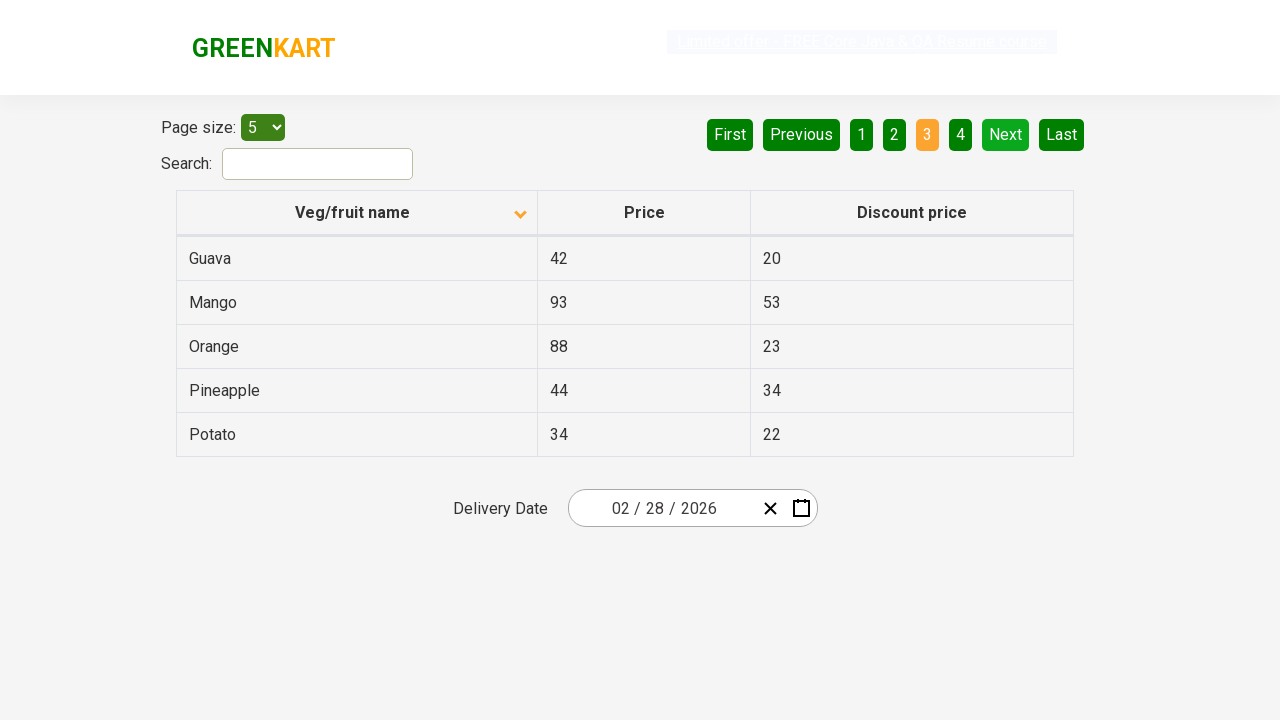

Found Mango in the table
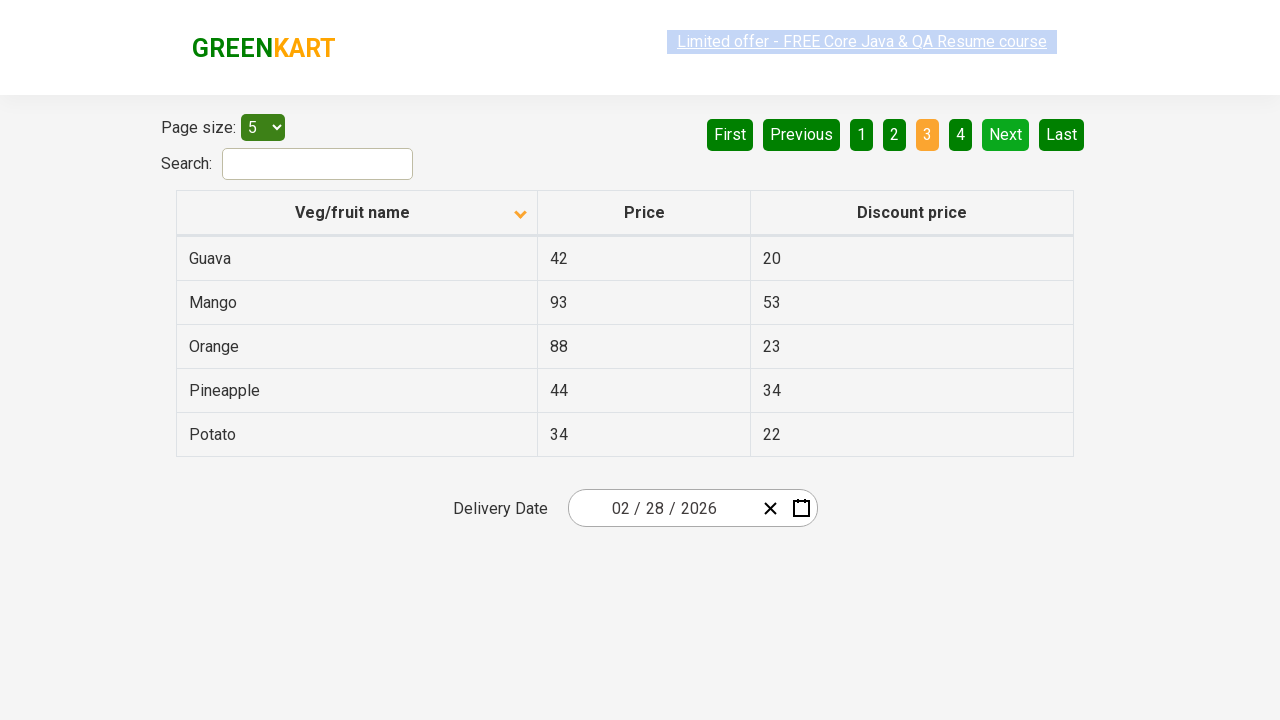

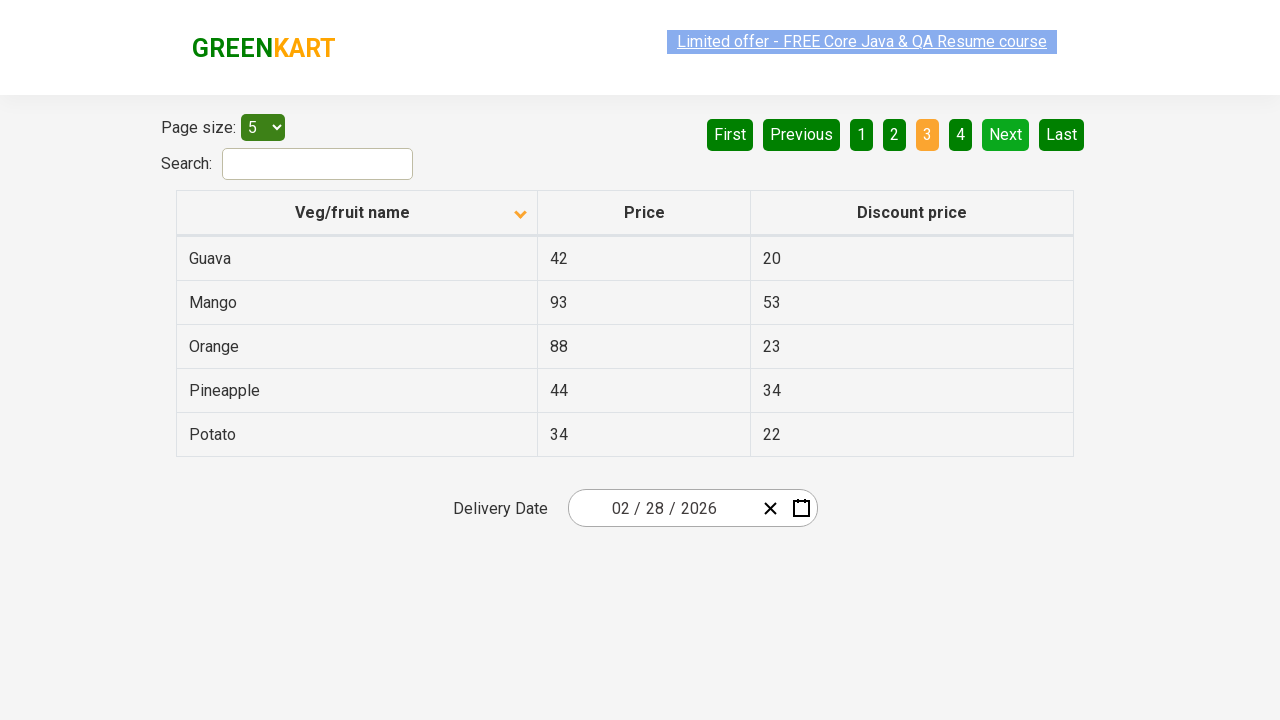